Tests search functionality on jw.org by filling a search field and pressing Enter to submit the query

Starting URL: https://www.jw.org/en/

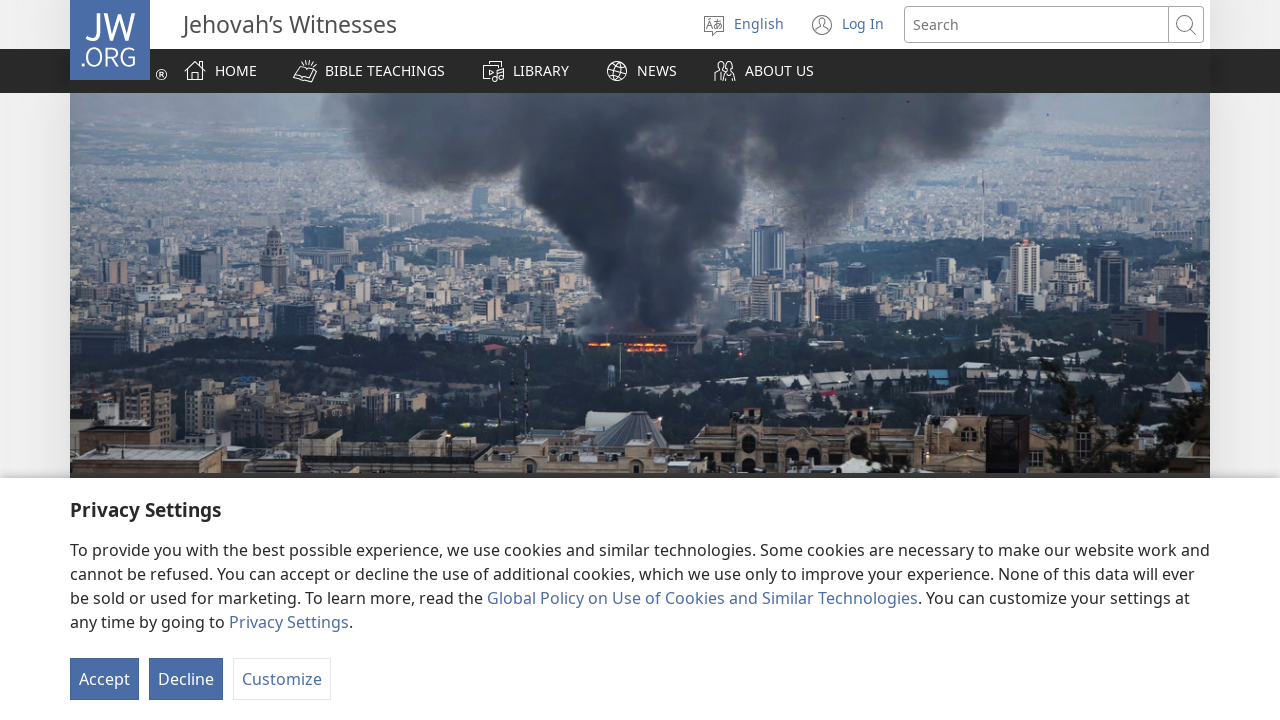

Filled search field with 'Dead' on input[type='text']
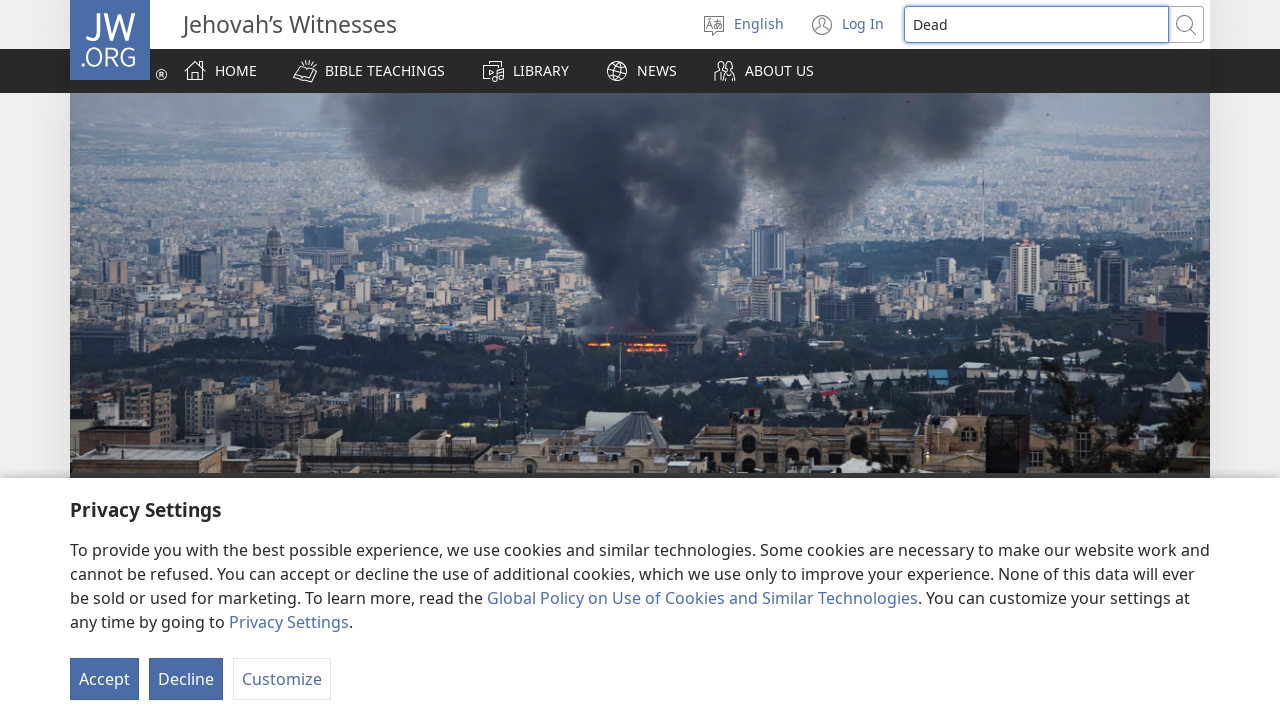

Pressed Enter to submit search query on input[type='text']
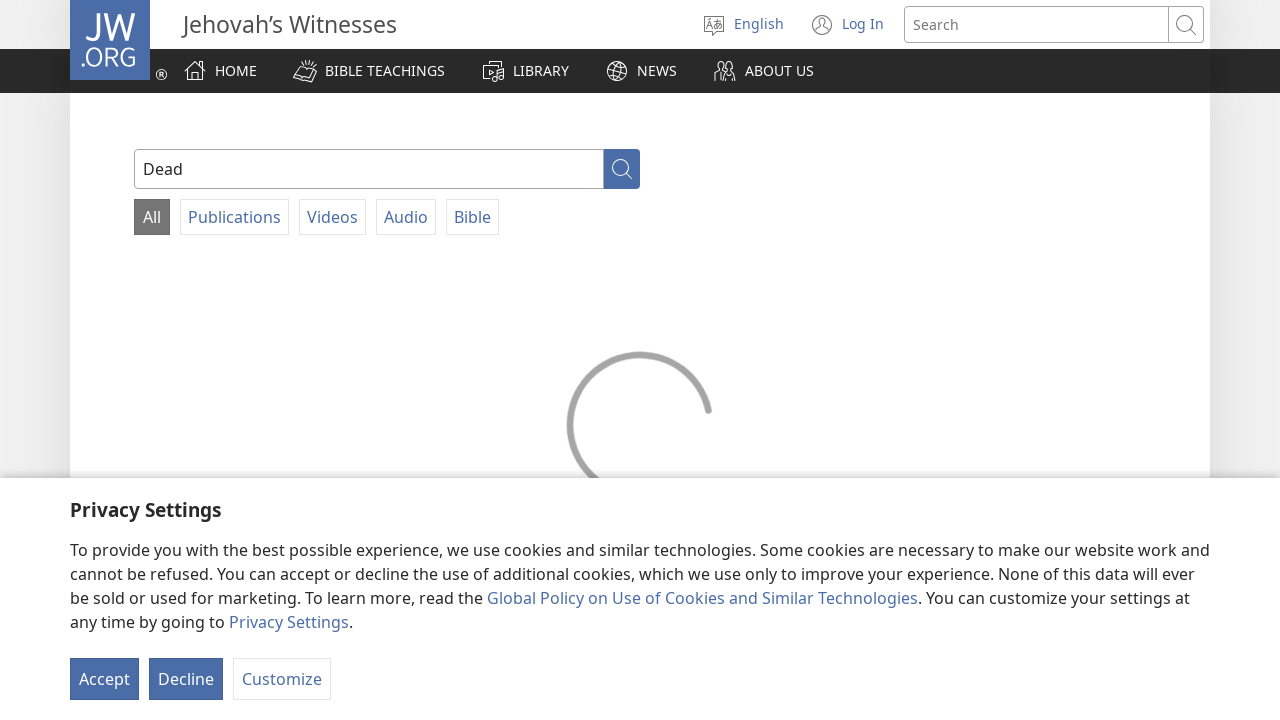

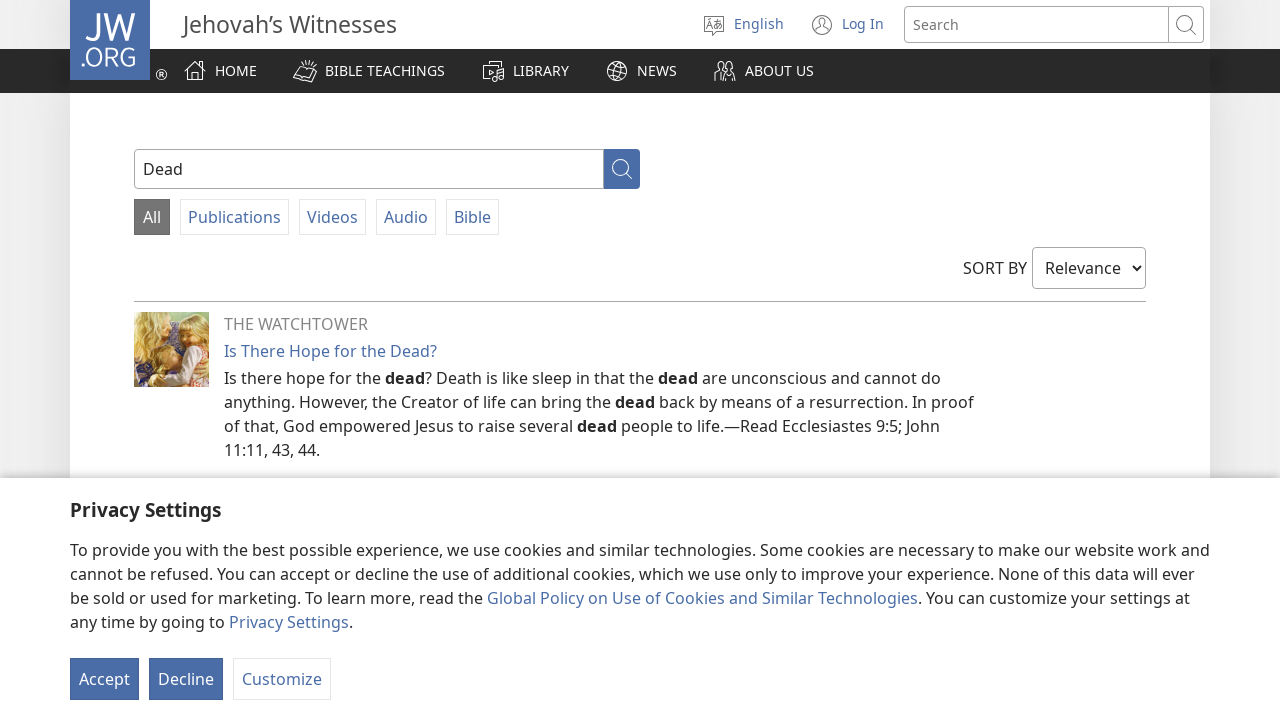